Tests that a button appears after a delay and verifies it becomes visible

Starting URL: https://demoqa.com/dynamic-properties

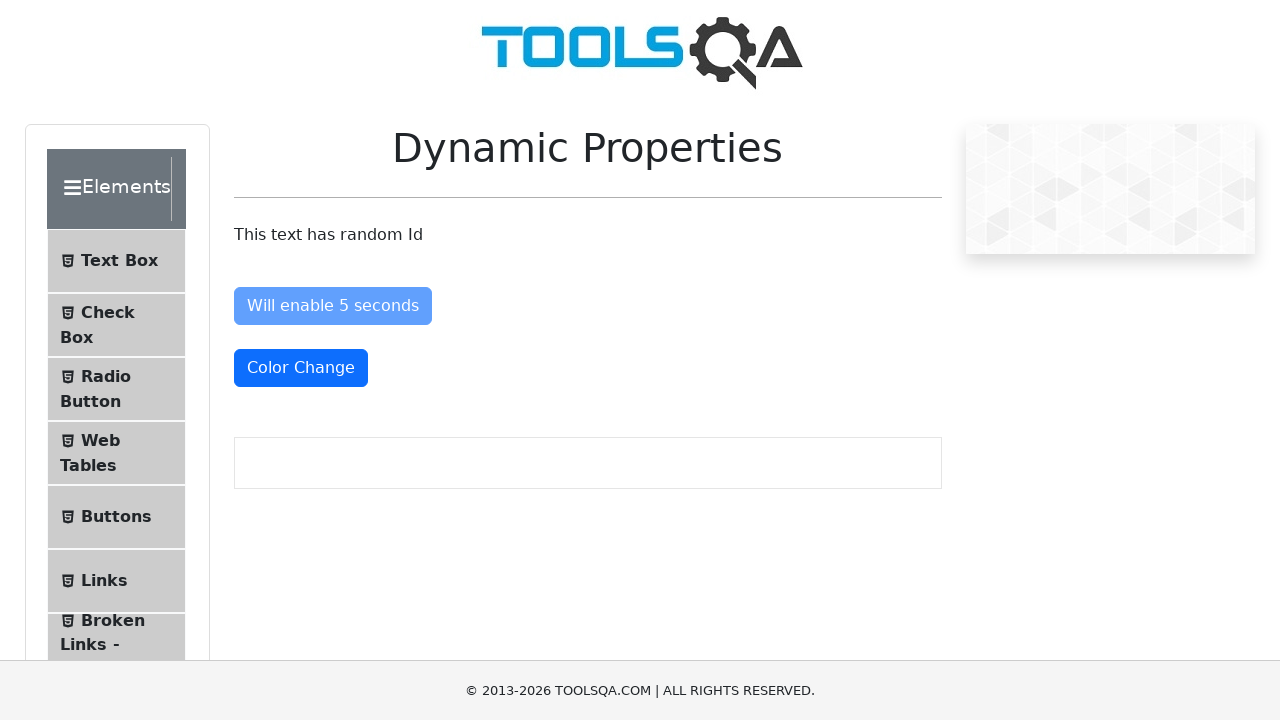

Waited for button to become visible after delay
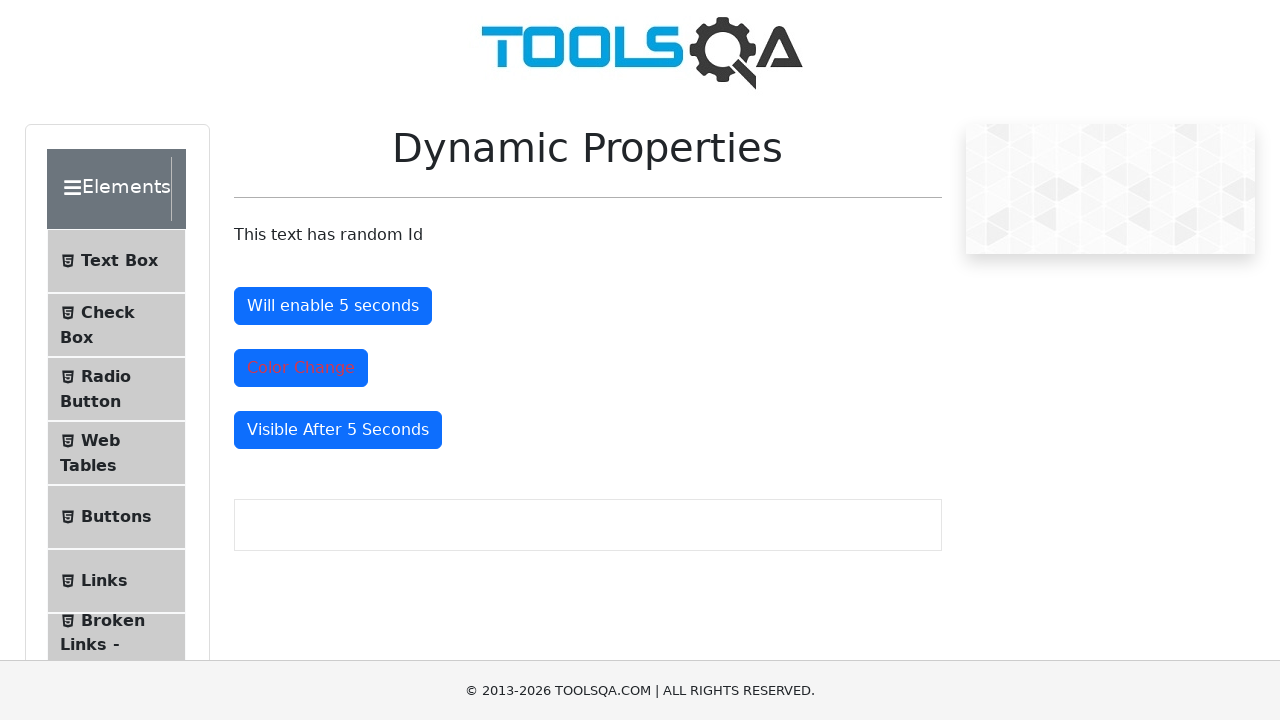

Located the button element
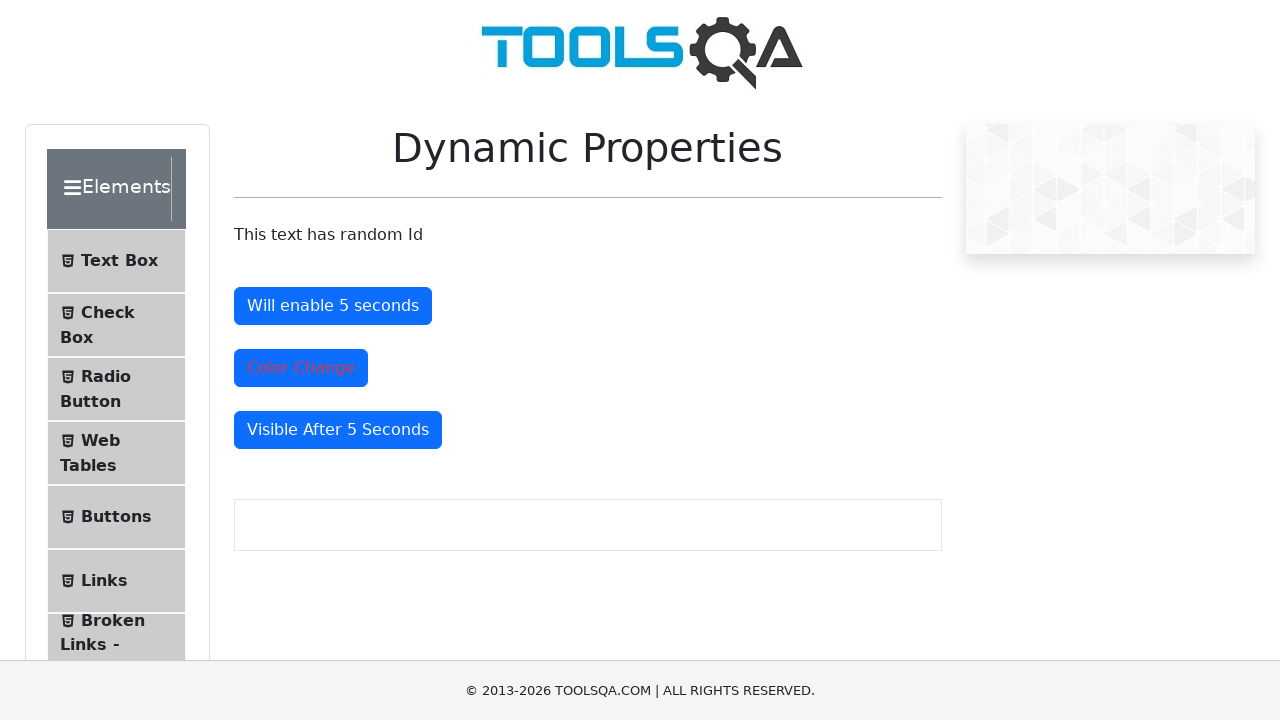

Verified button is visible
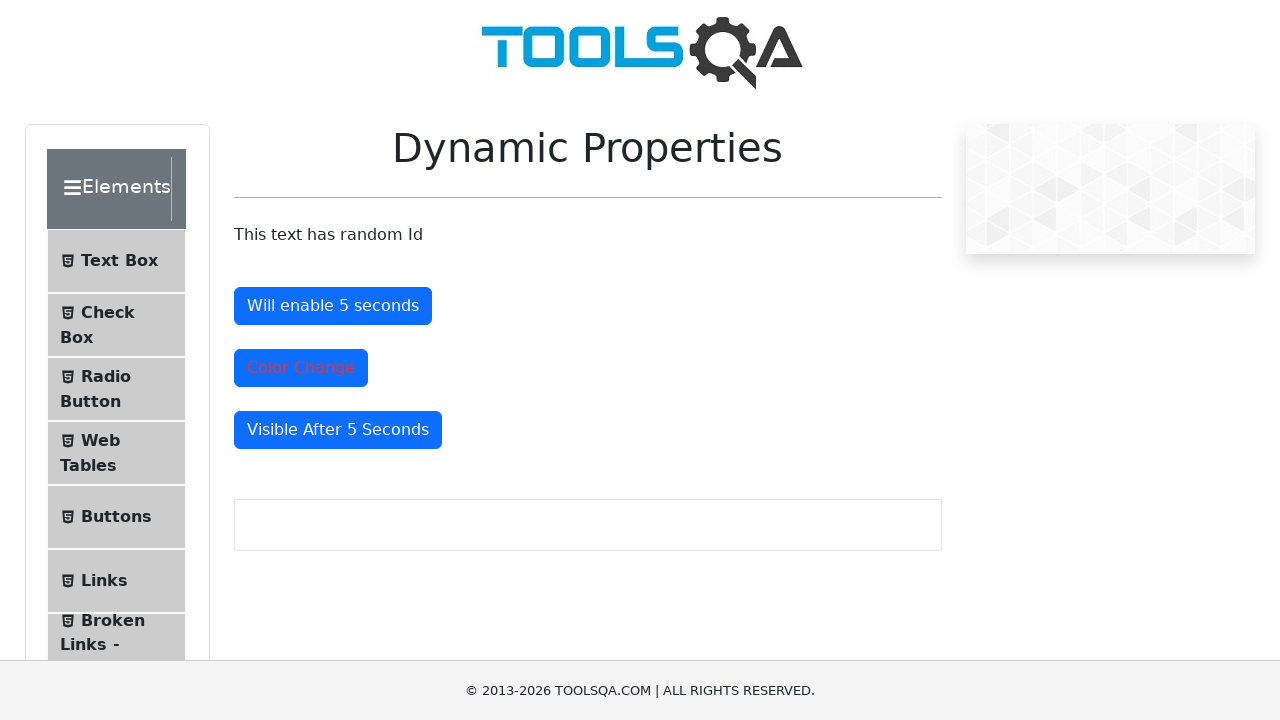

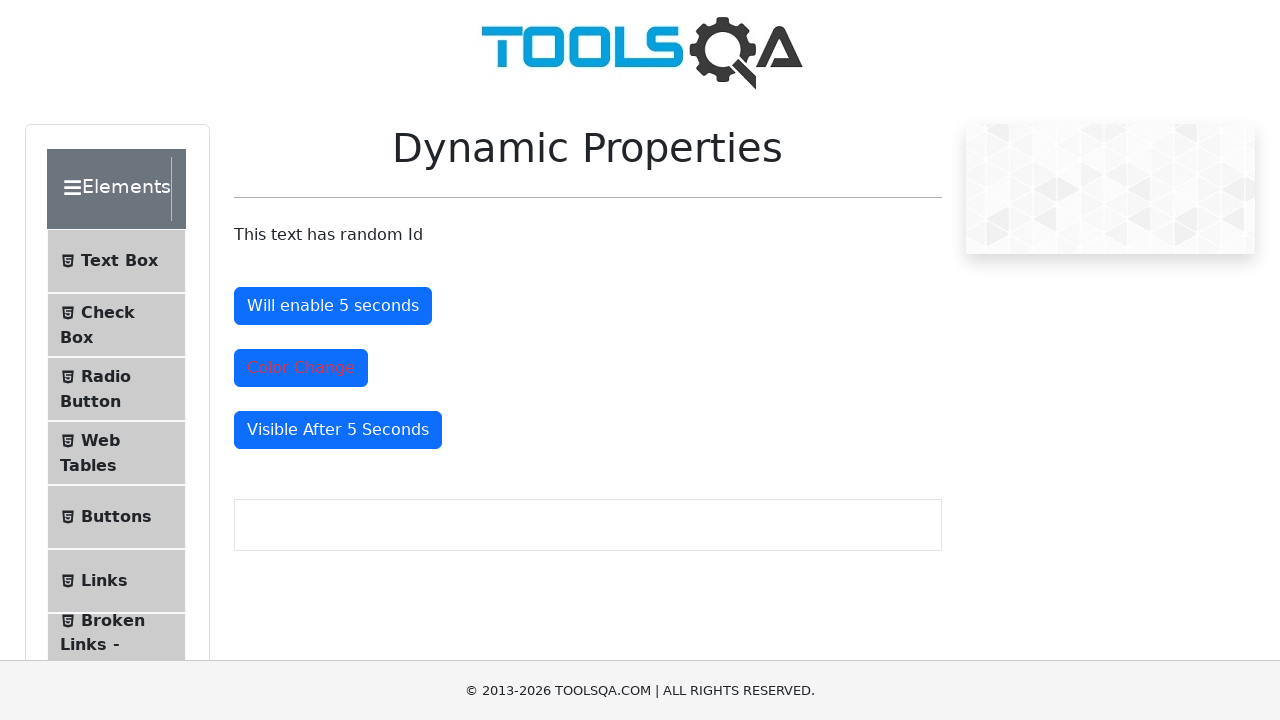